Tests text input field by entering text, verifying the value, then clearing the field

Starting URL: https://bonigarcia.dev/selenium-webdriver-java/web-form.html

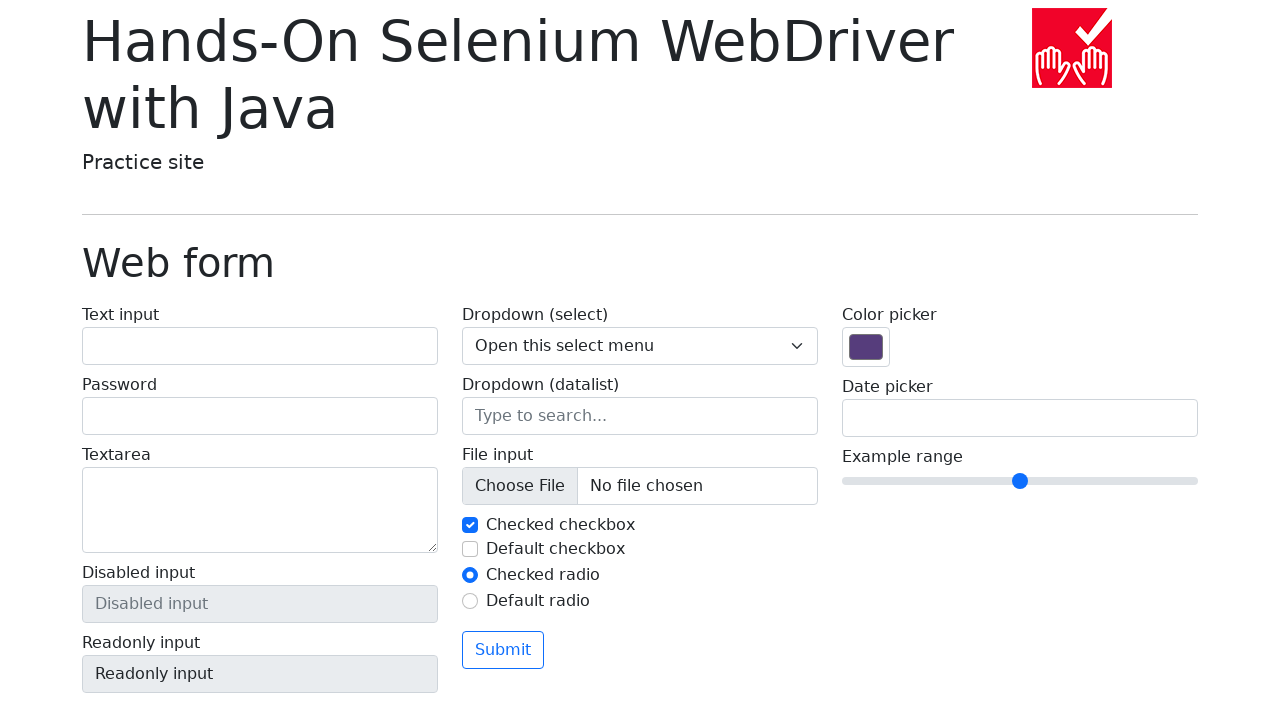

Filled text input field with 'textInput' on input#my-text-id
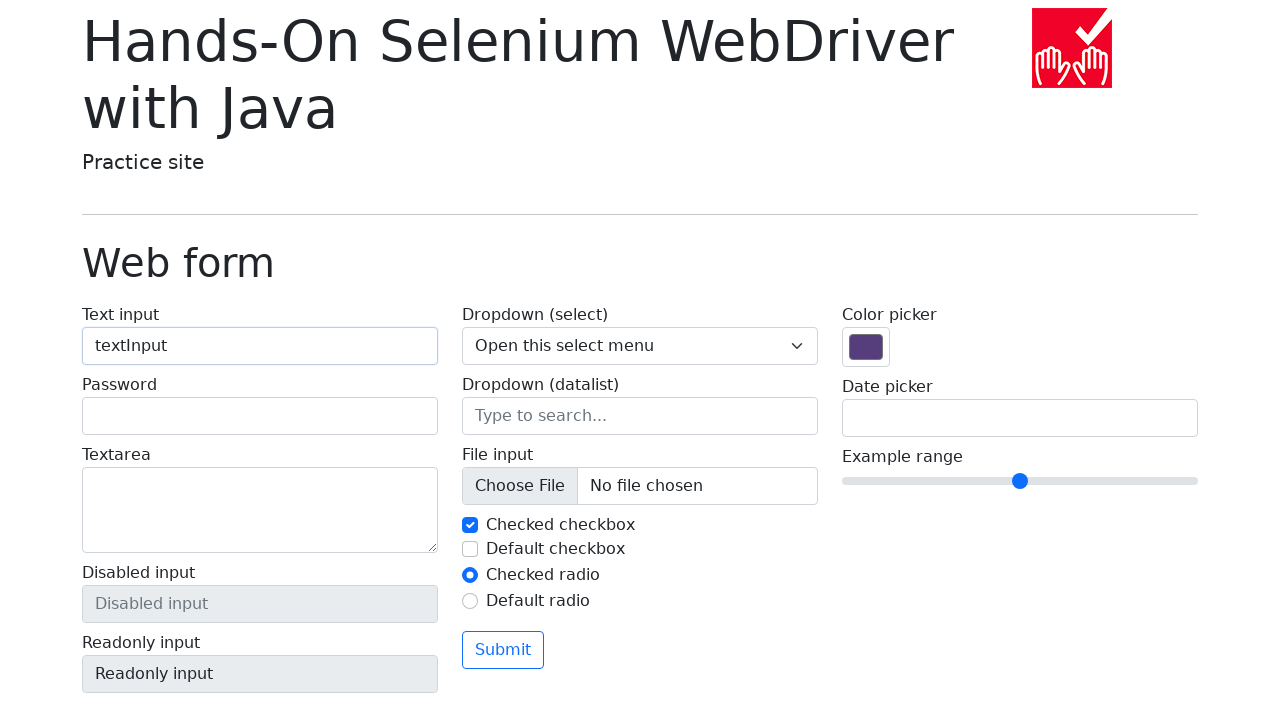

Verified text input field contains 'textInput'
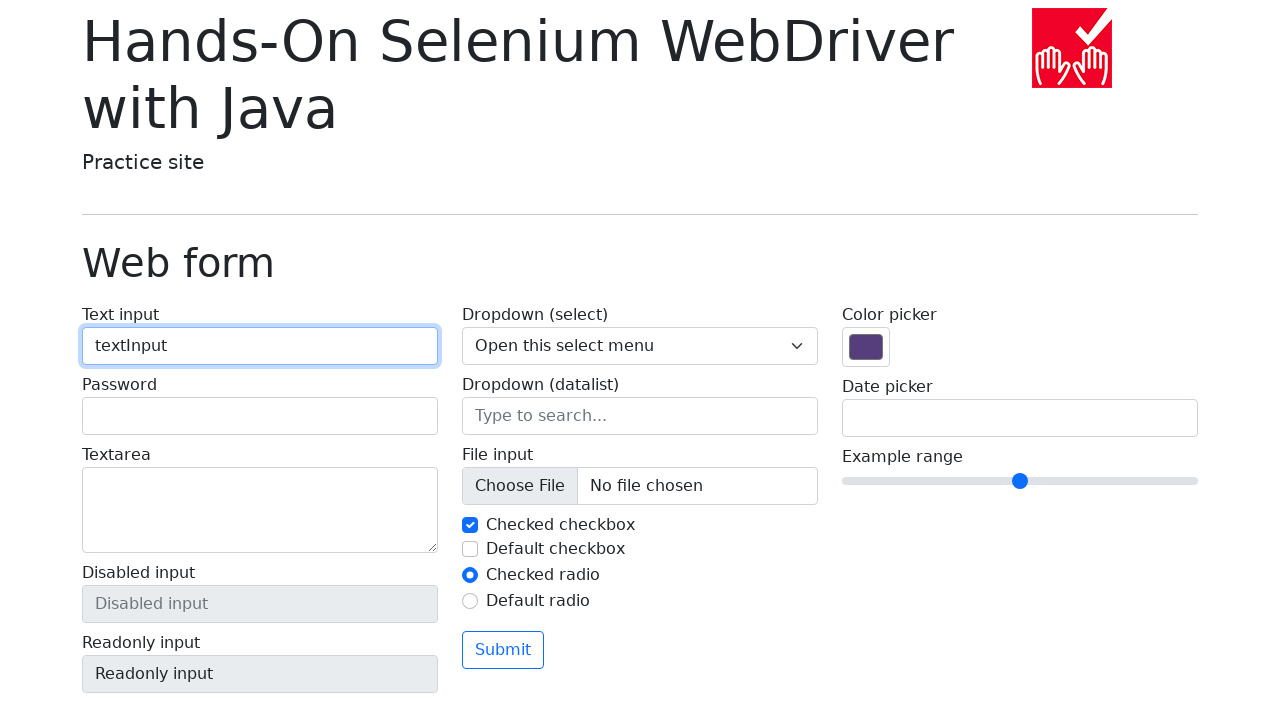

Cleared text input field on input#my-text-id
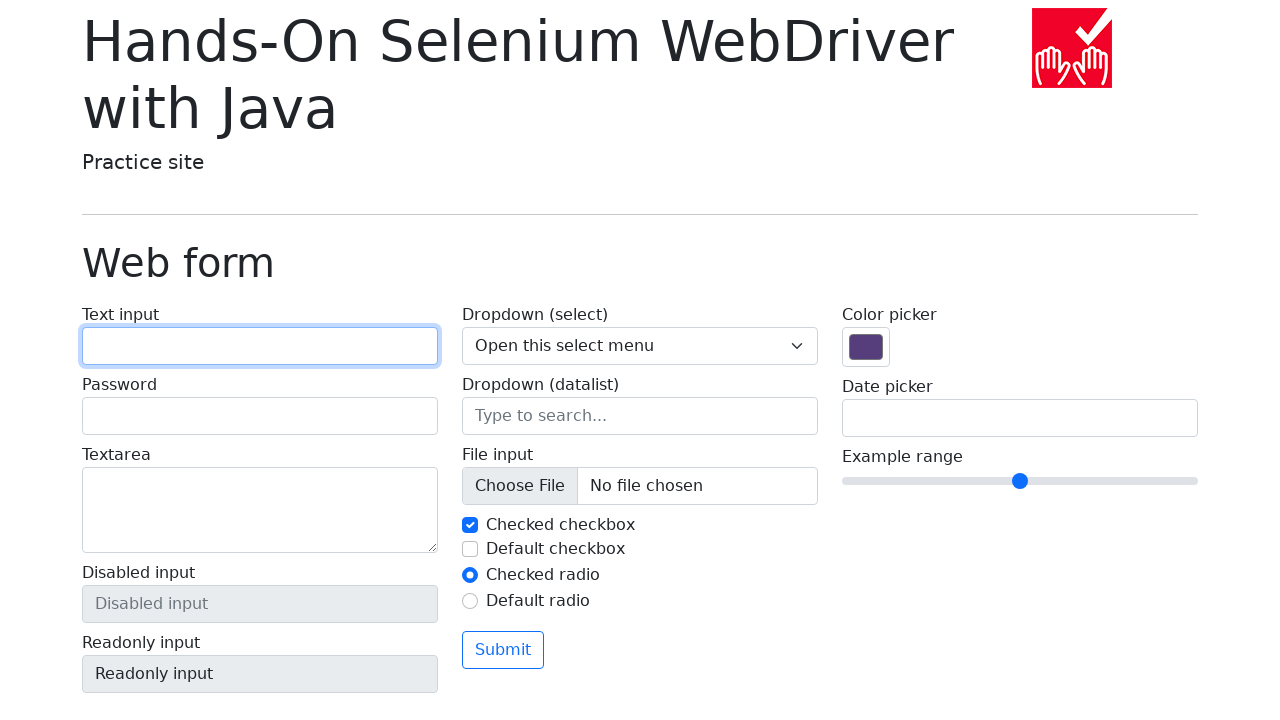

Verified text input field is empty
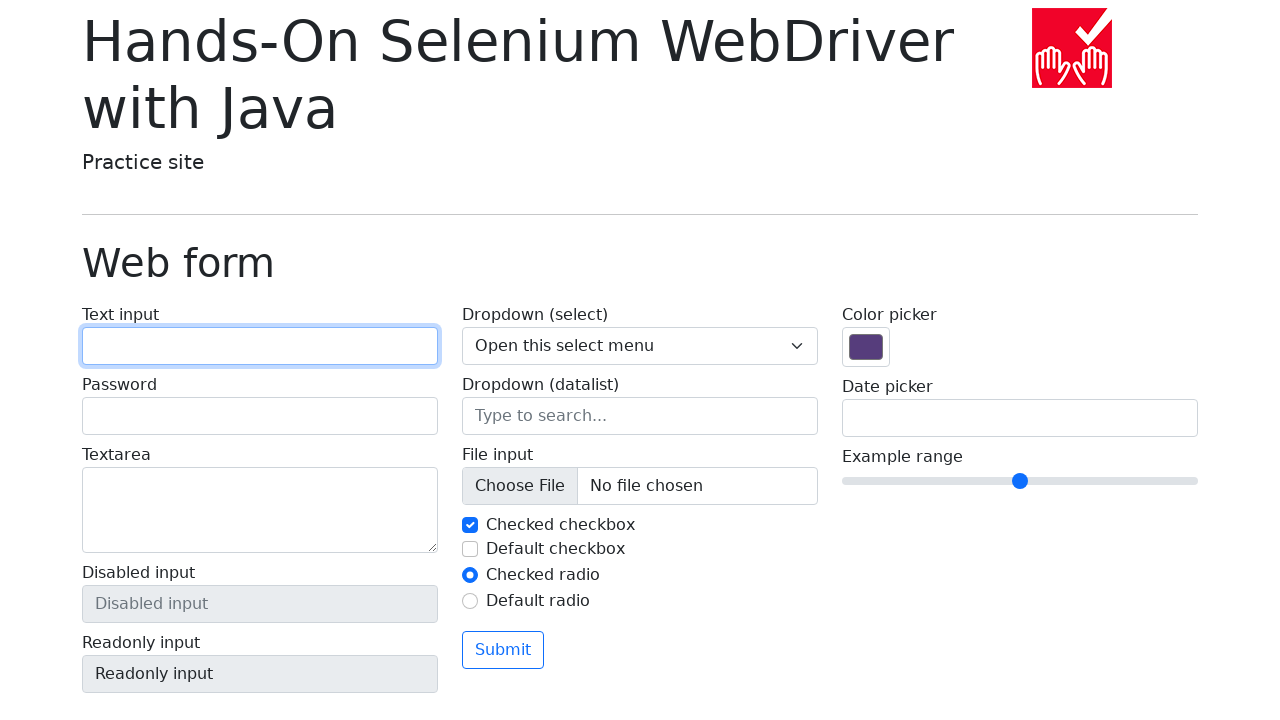

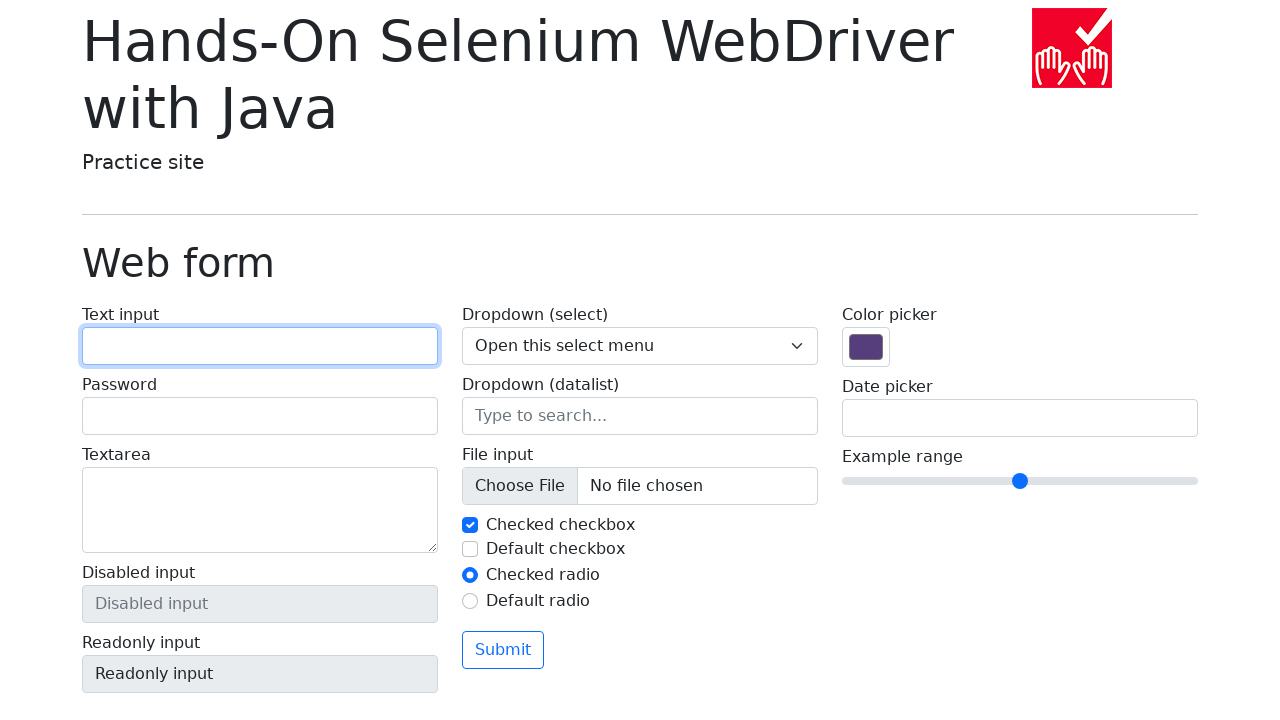